Tests JavaScript prompt alert by clicking a button to trigger a prompt dialog, entering text, and accepting it

Starting URL: http://the-internet.herokuapp.com/javascript_alerts

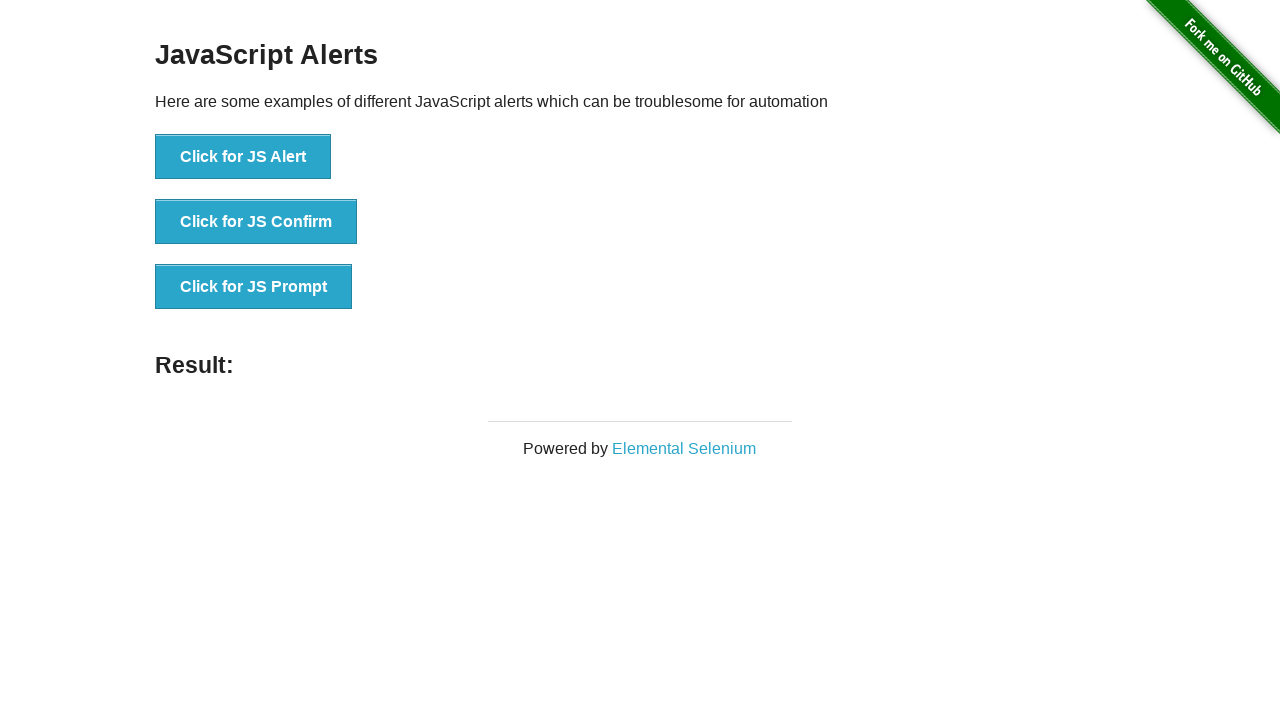

Set up dialog handler to accept prompts with text 'Everything is OK!'
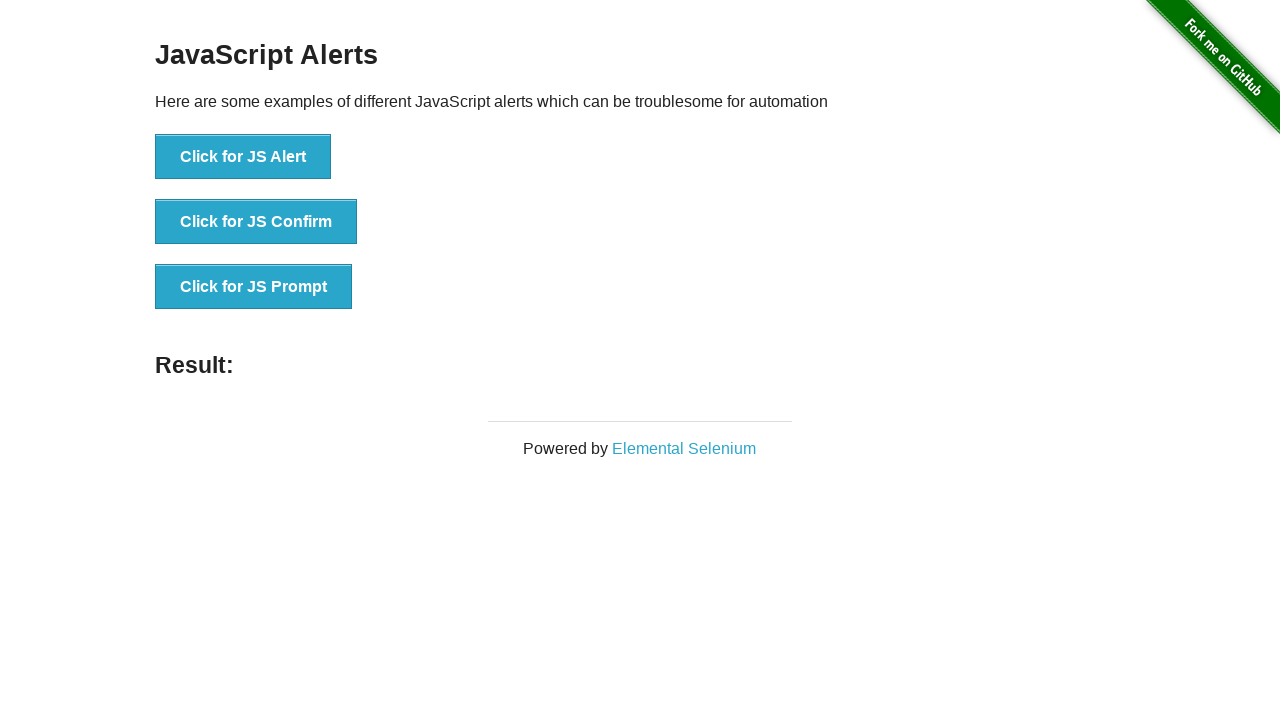

Clicked button to trigger JavaScript prompt dialog at (254, 287) on xpath=//button[. = 'Click for JS Prompt']
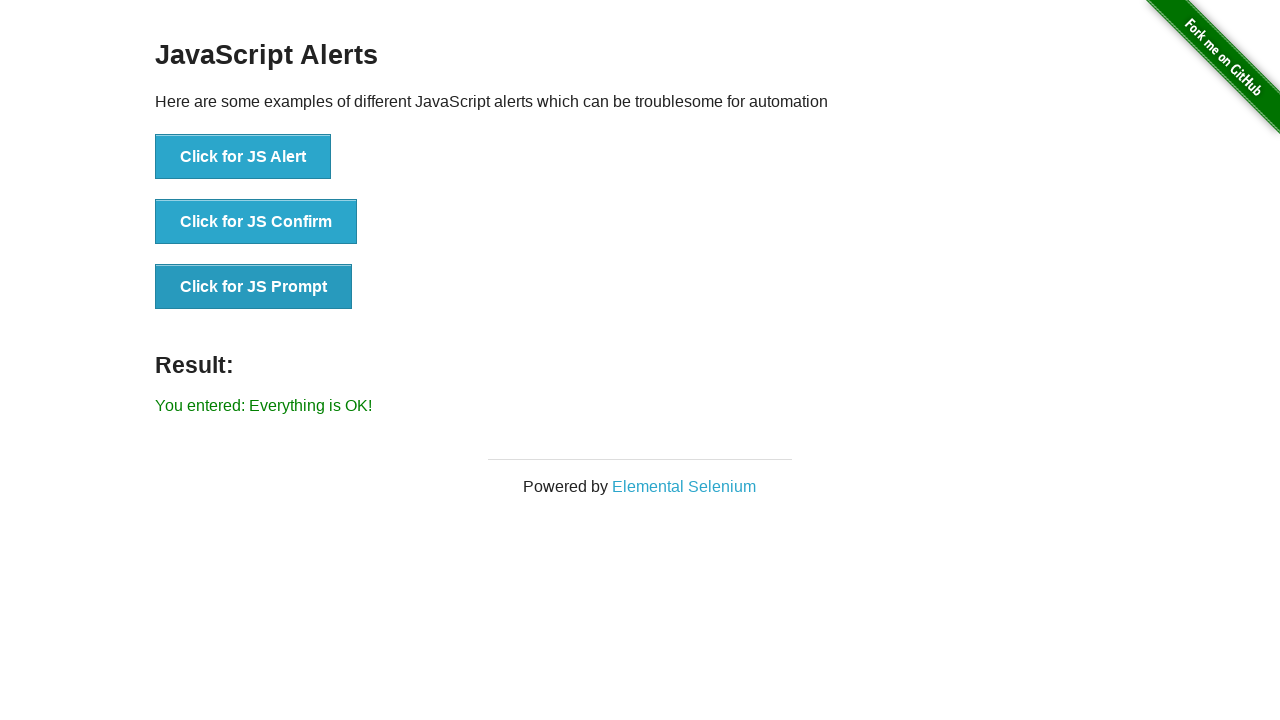

Waited for dialog interaction to complete
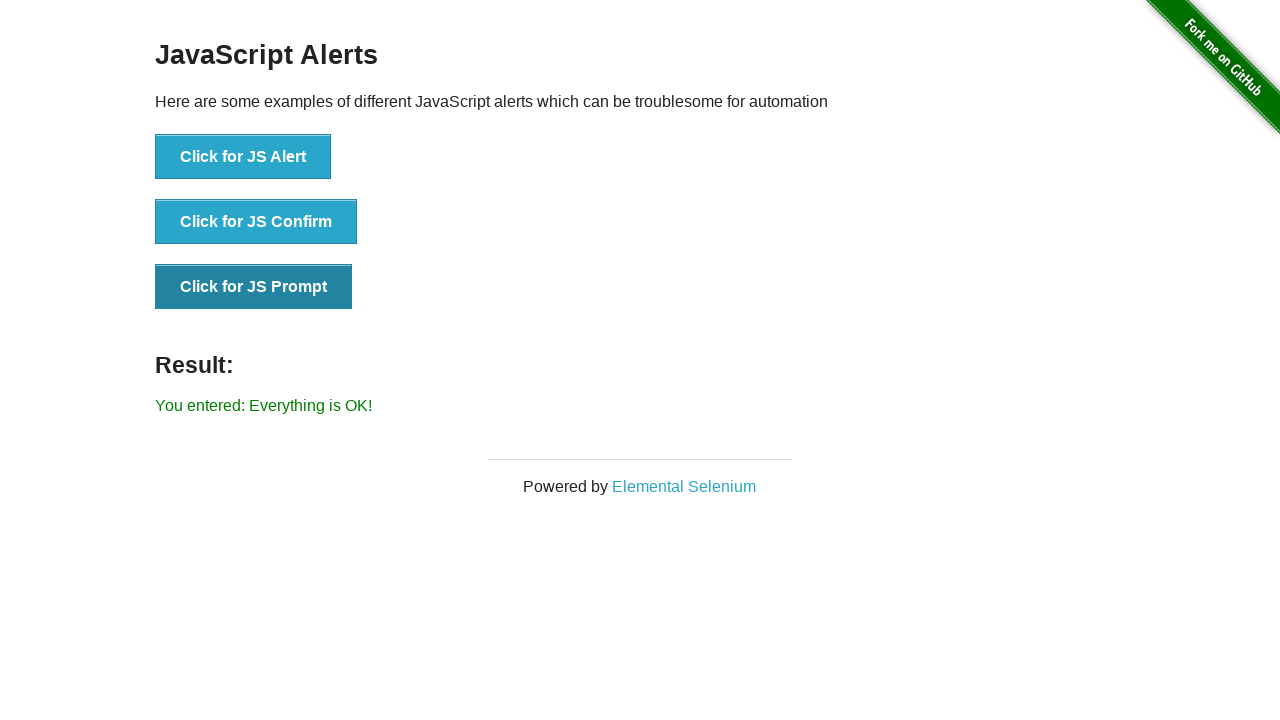

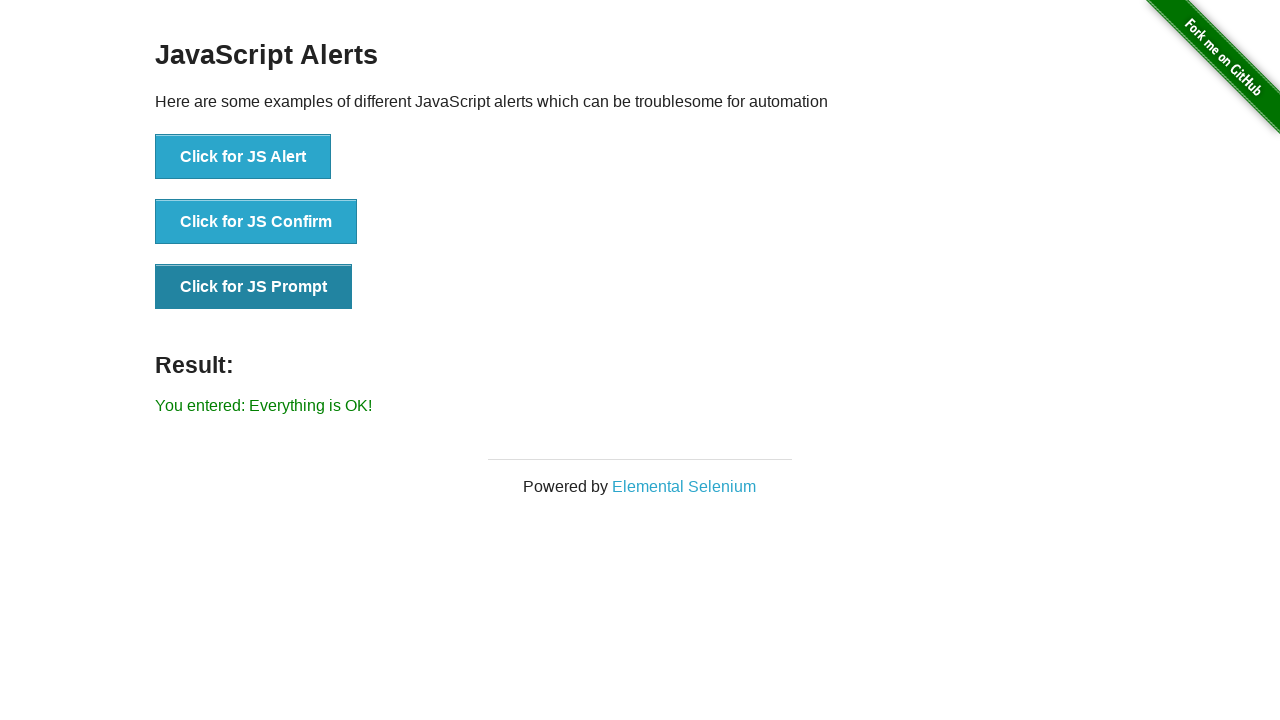